Tests the quote form submission with valid data including name, email, company, message, phone number, and dropdown selections for service and budget.

Starting URL: https://www.pixlogix.com/get-a-quote/

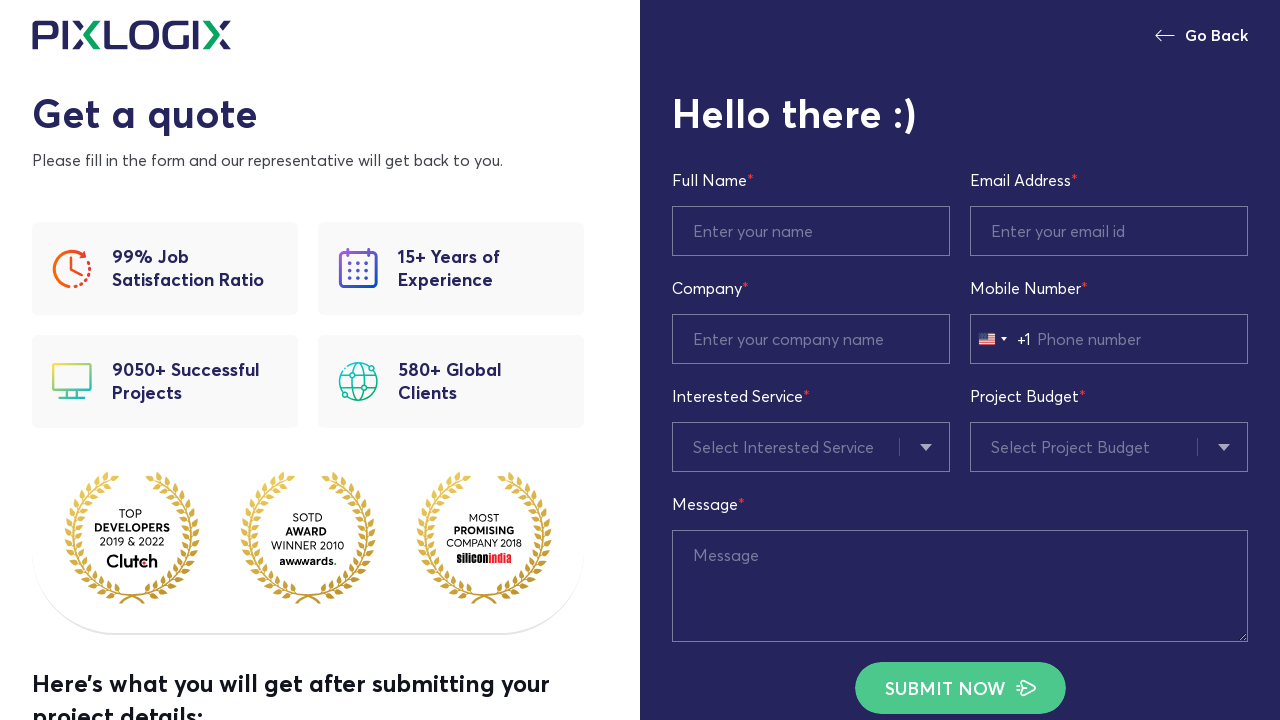

Filled first name field with 'Watson' on input#rq_first_name
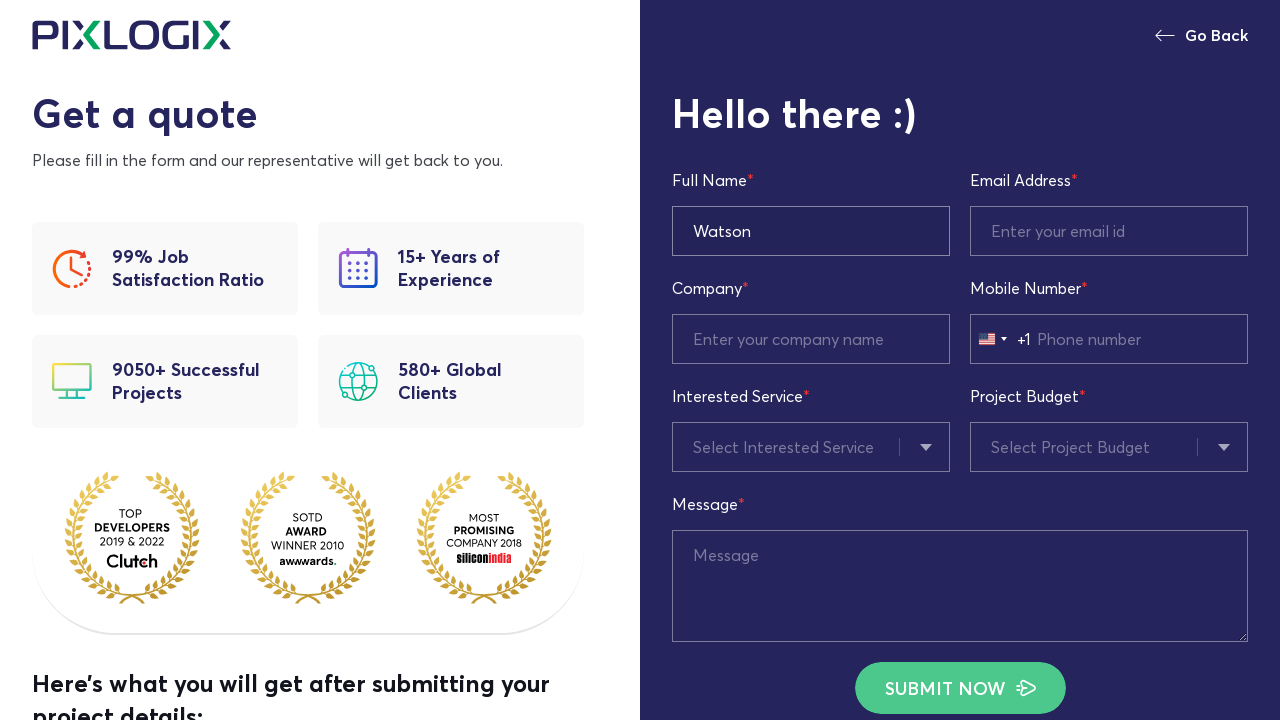

Filled email address field with 'test@gmail.com' on input#rq_email_address
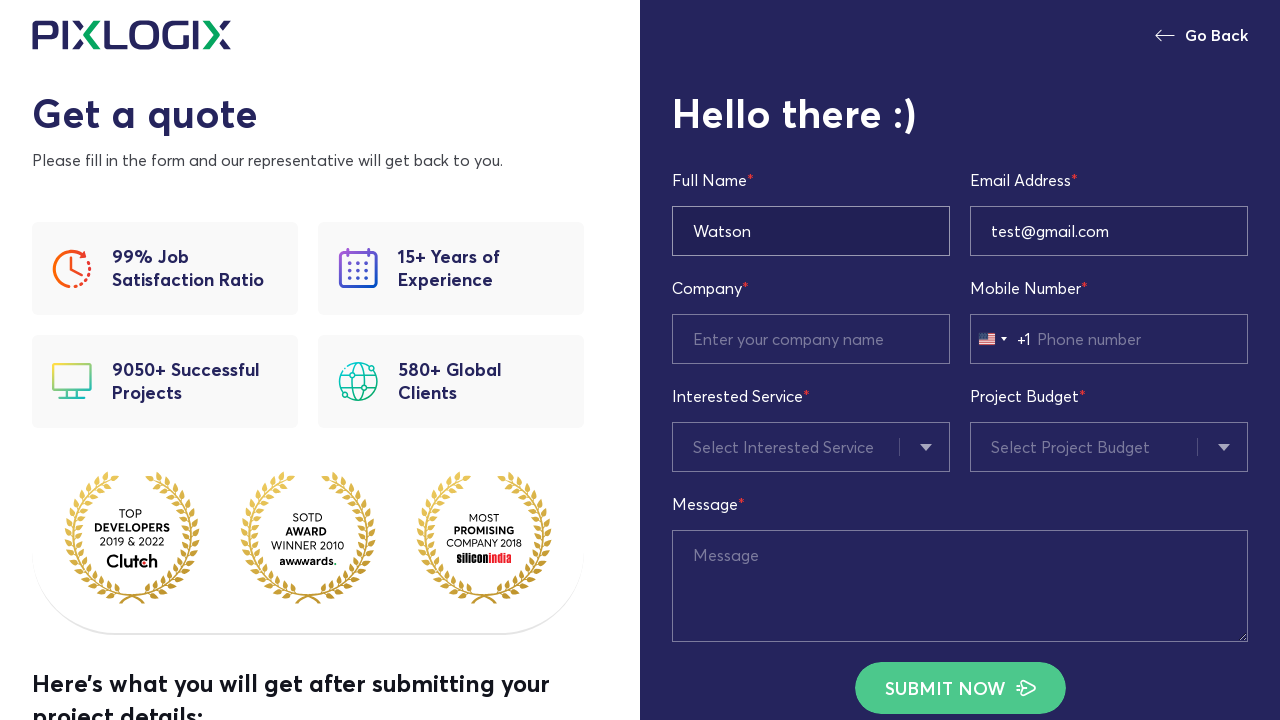

Filled company name field with 'pixlogix' on input#rq_compuny_name
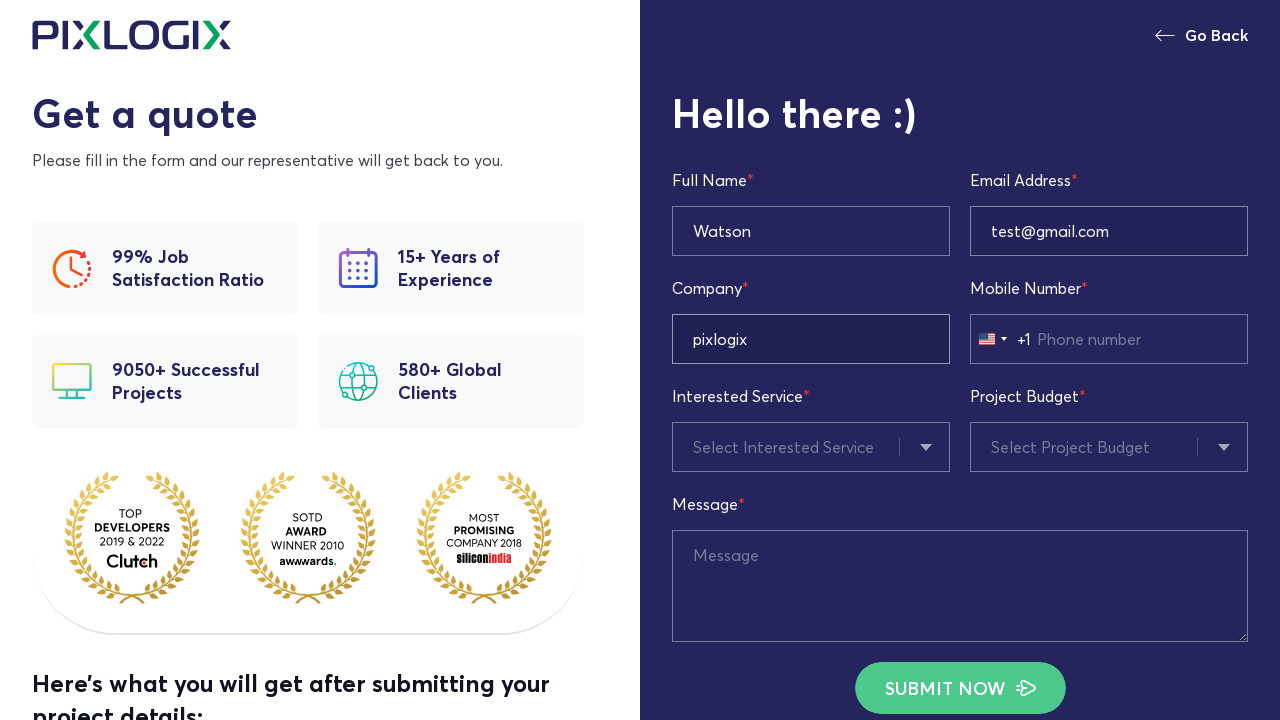

Filled message textarea with 'harshad automation testing' on textarea#rq_message
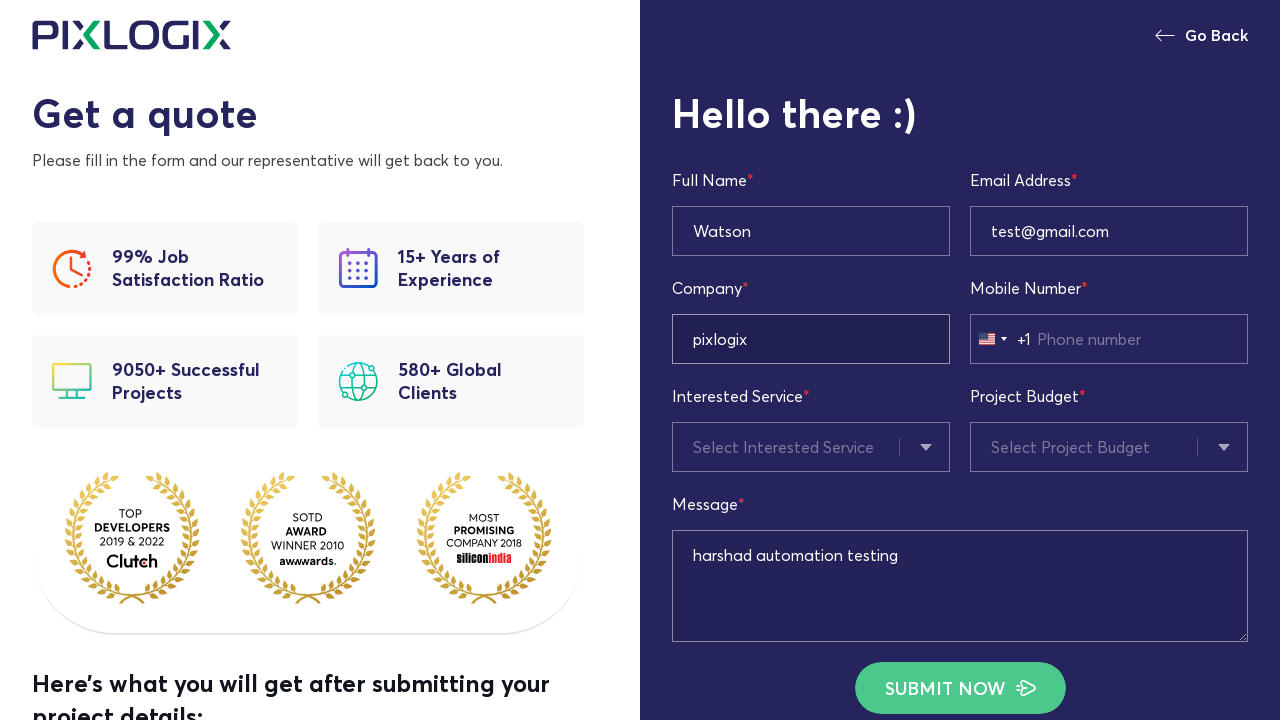

Filled phone number field with '08542385025' on input#mobile_code
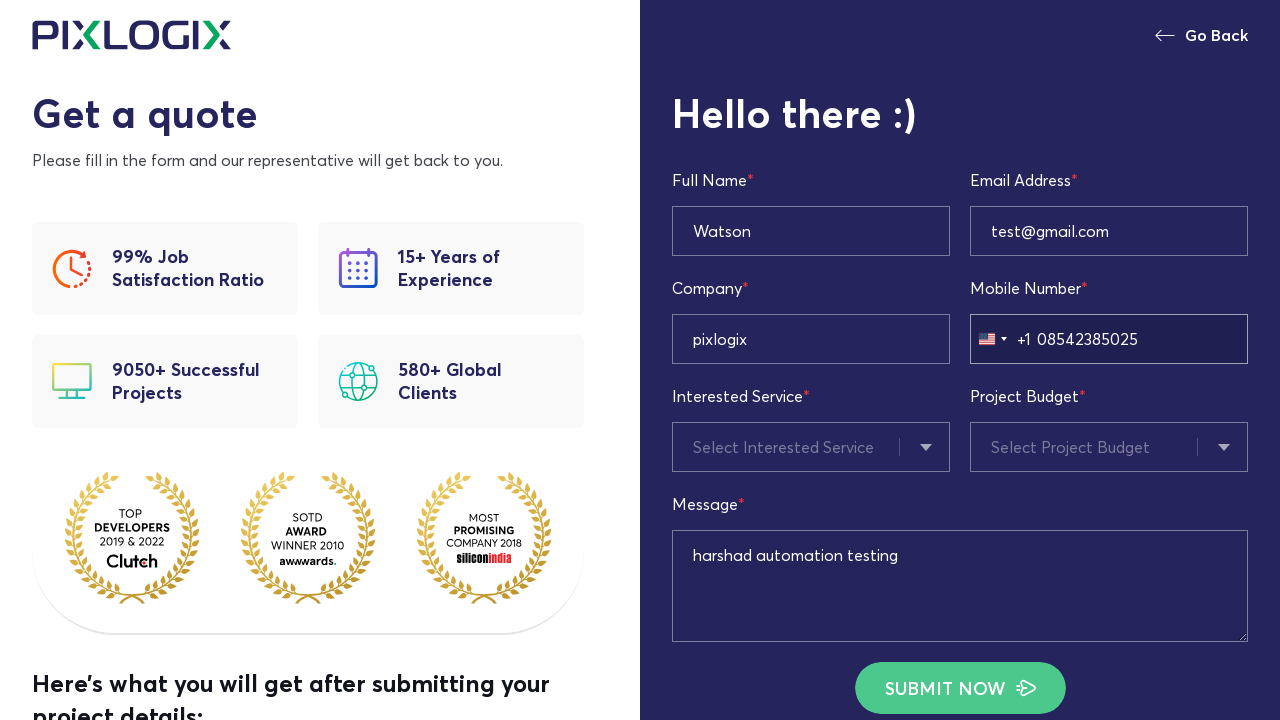

Selected 'SEO' from services dropdown on select#rq_services
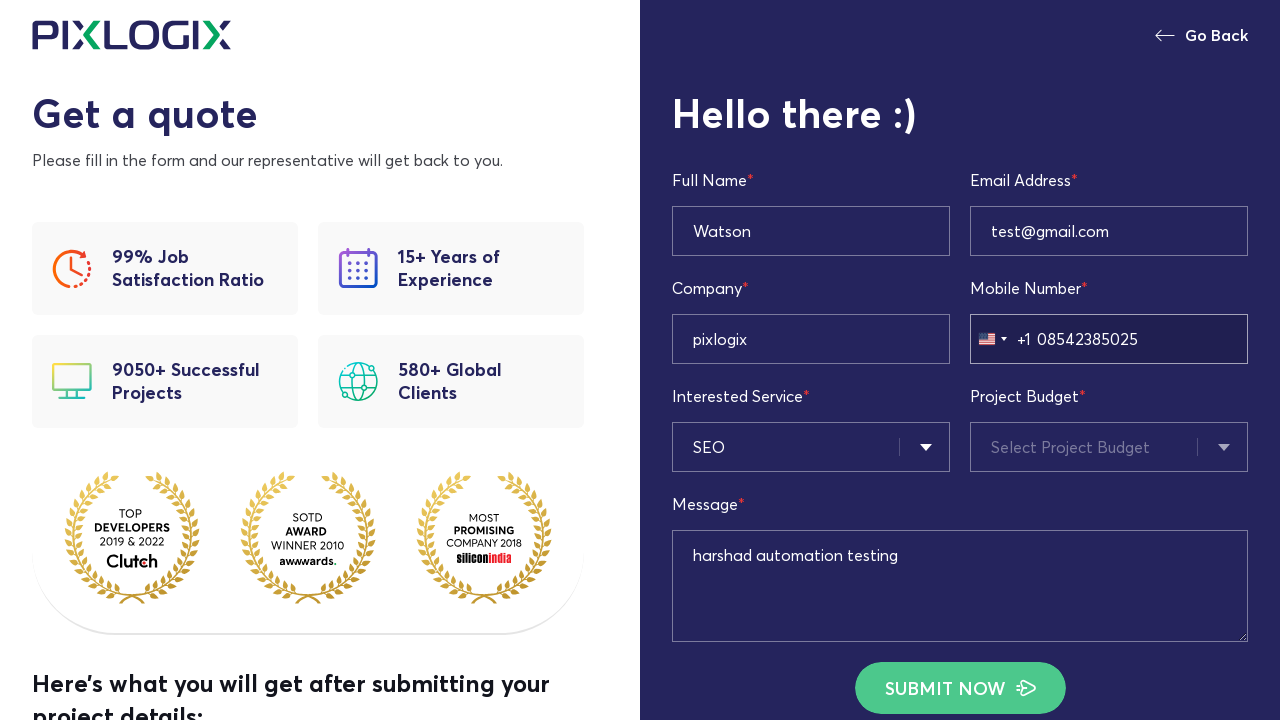

Selected 'Below $5k (in USD)' from budget dropdown on select#rq_proj_budget
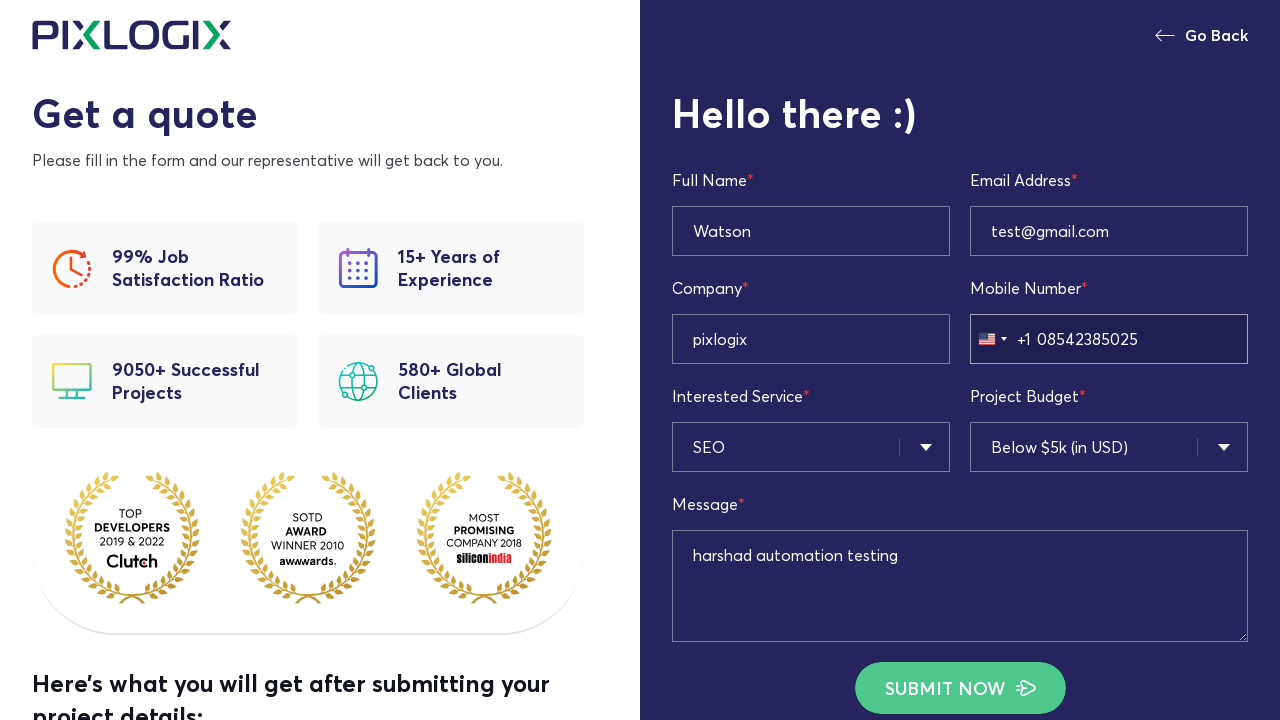

Clicked 'Submit Now' button to submit the quote form at (960, 688) on xpath=//span[normalize-space()='Submit Now']
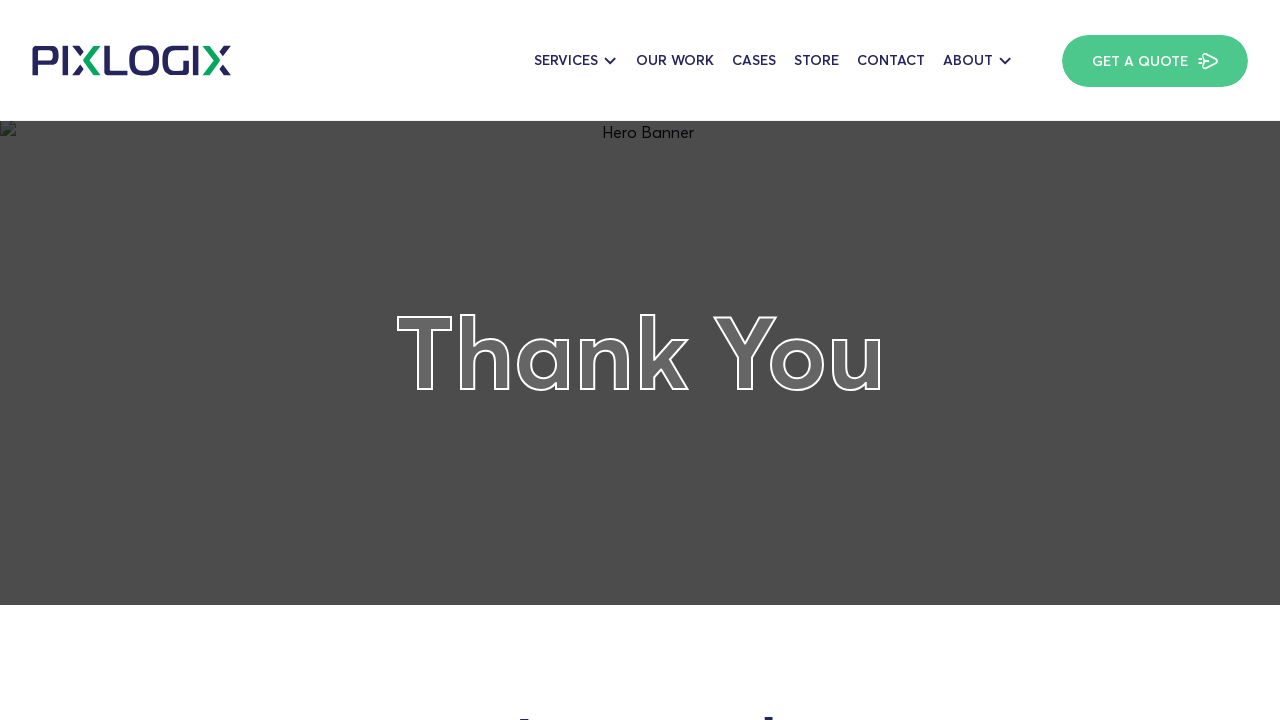

Navigated to thank you page after successful form submission
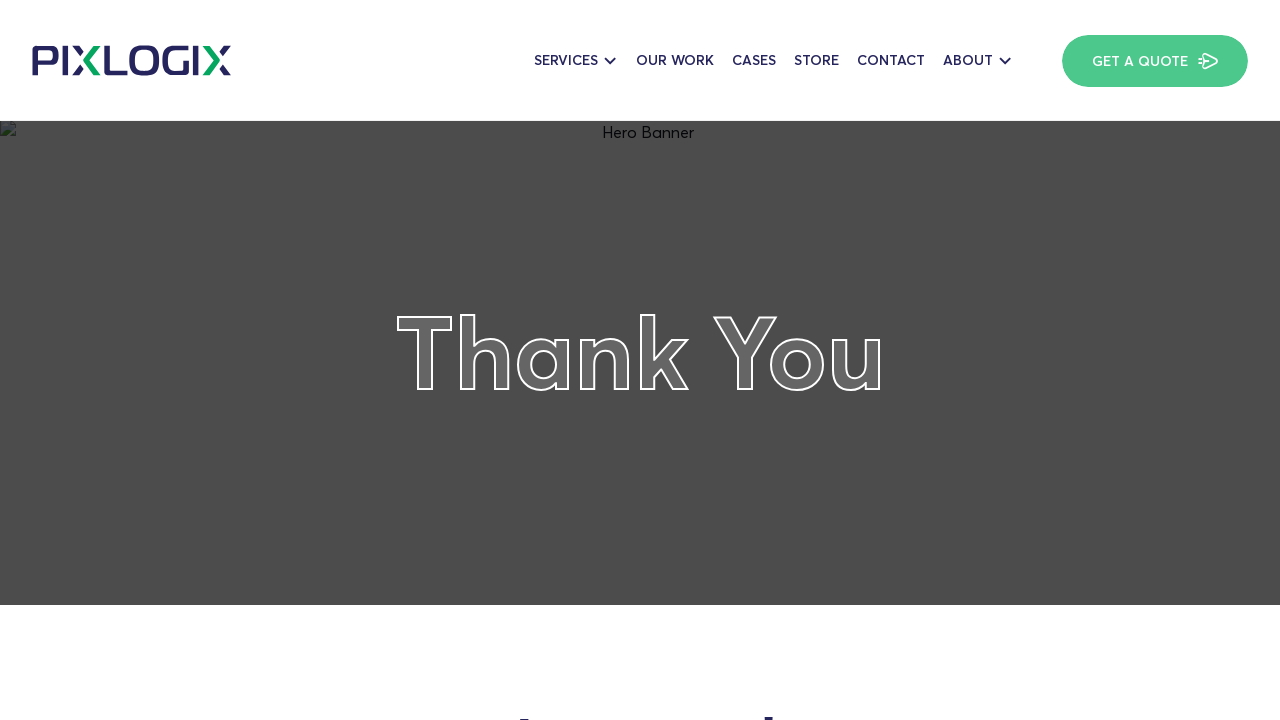

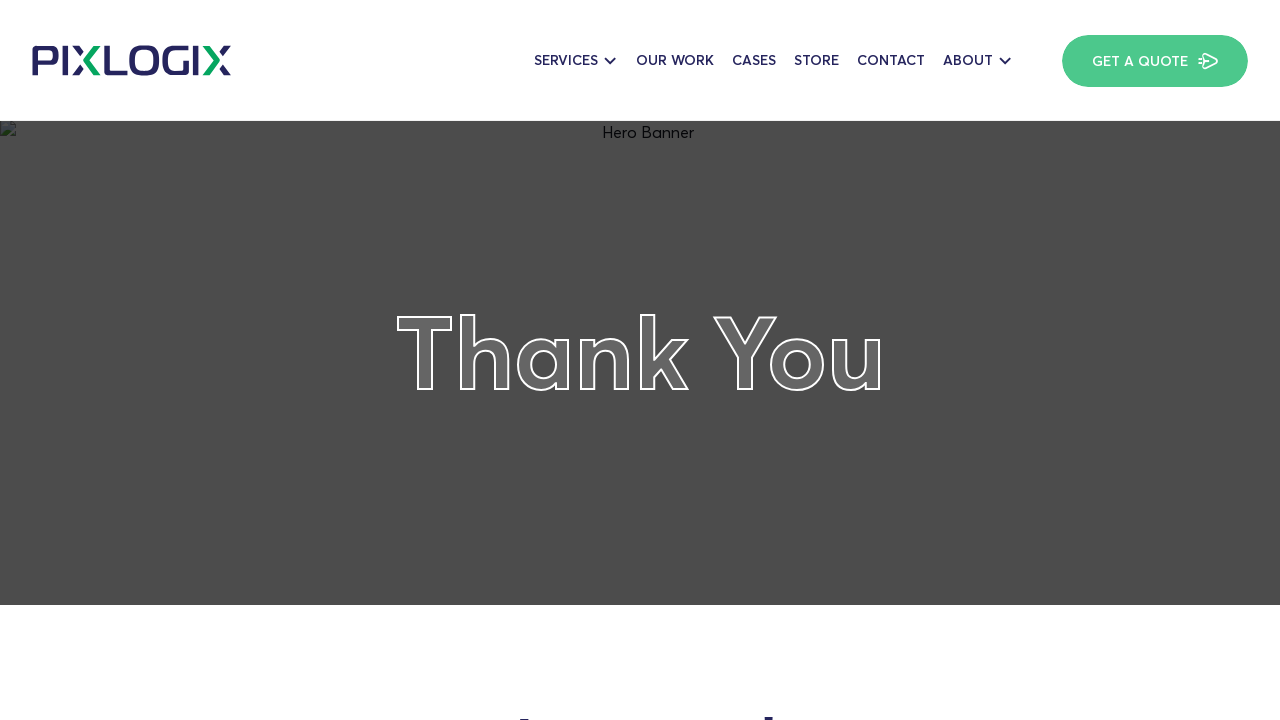